Navigates to ST Engineering website and verifies the page title contains expected text

Starting URL: https://www.stengg.com/

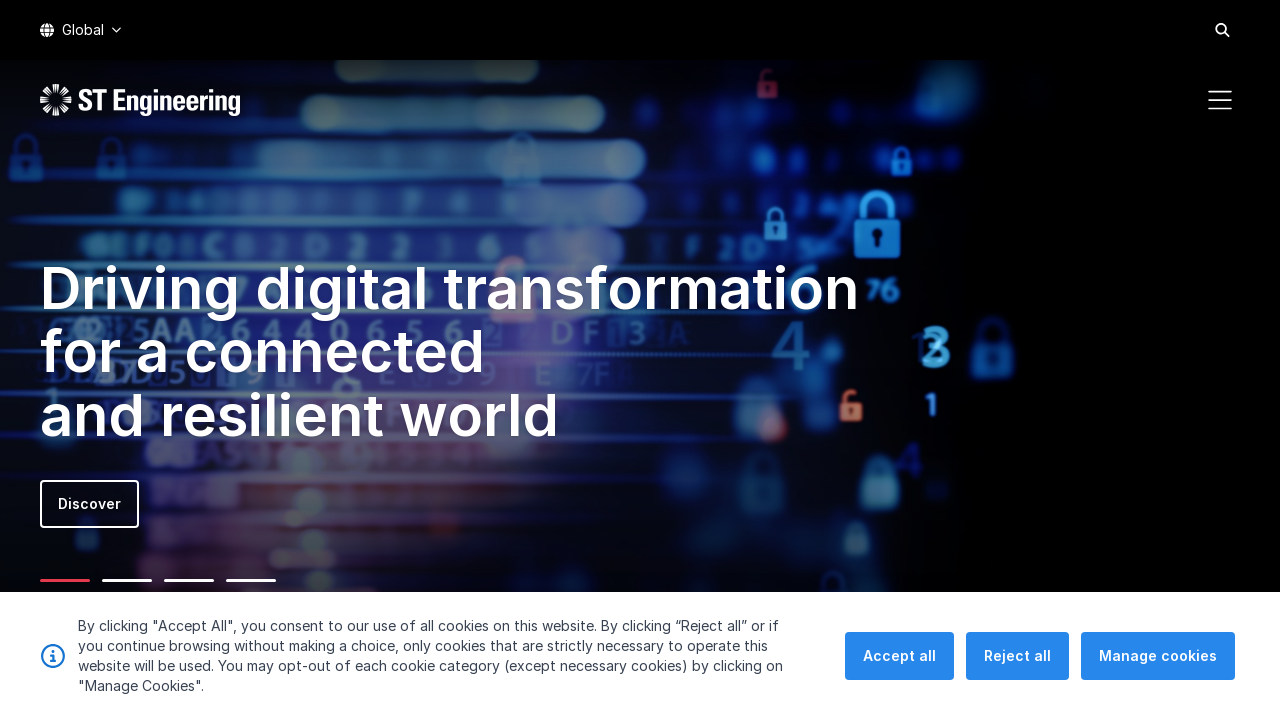

Waited for page to reach domcontentloaded state
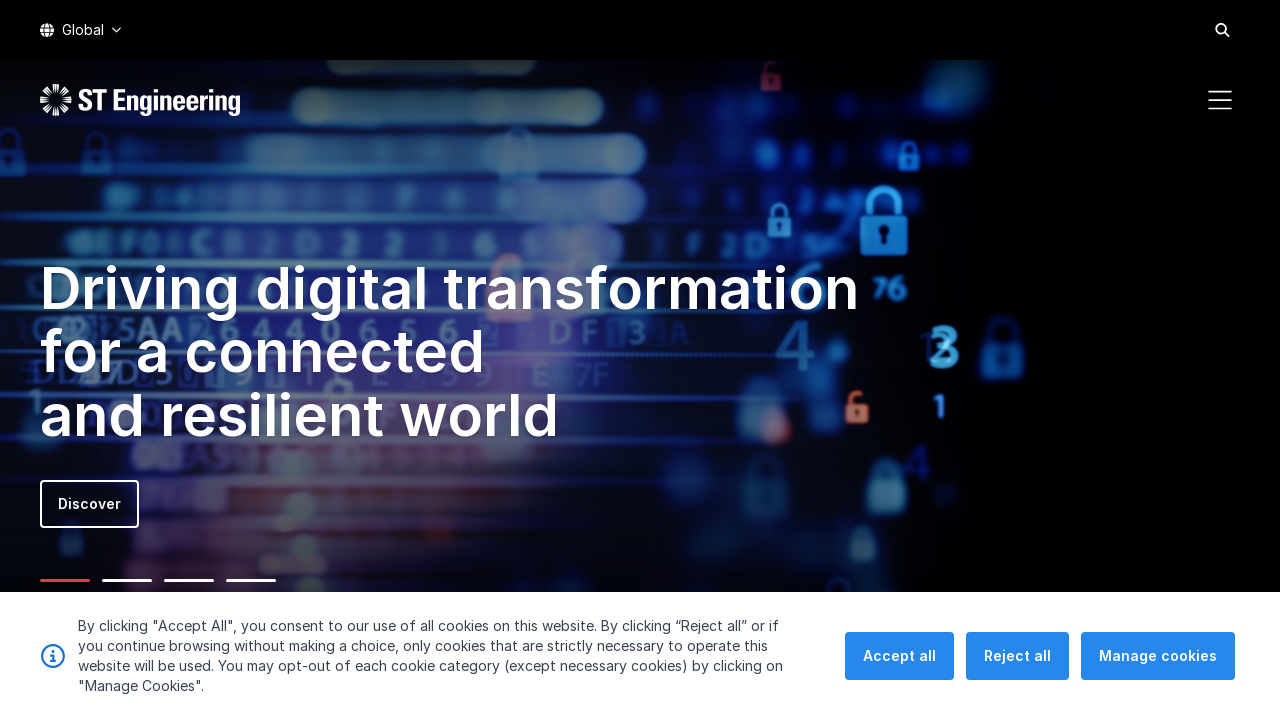

Verified page title contains 'ST Engineering'
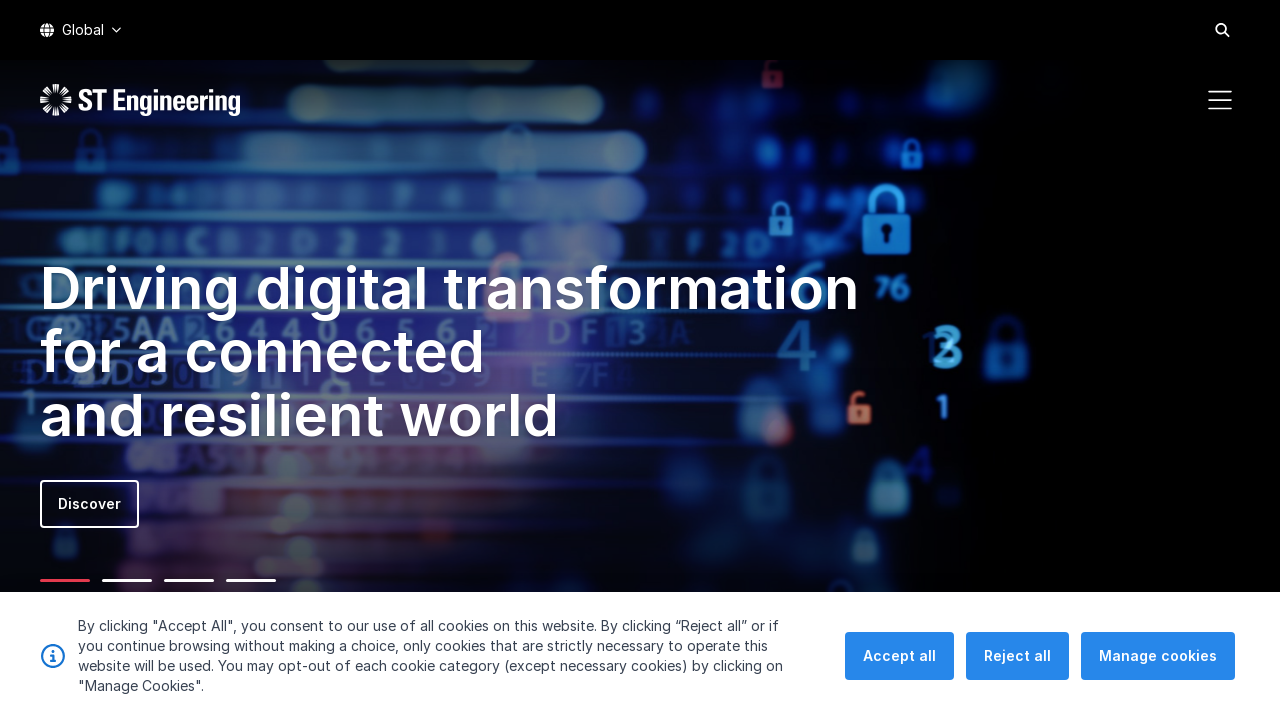

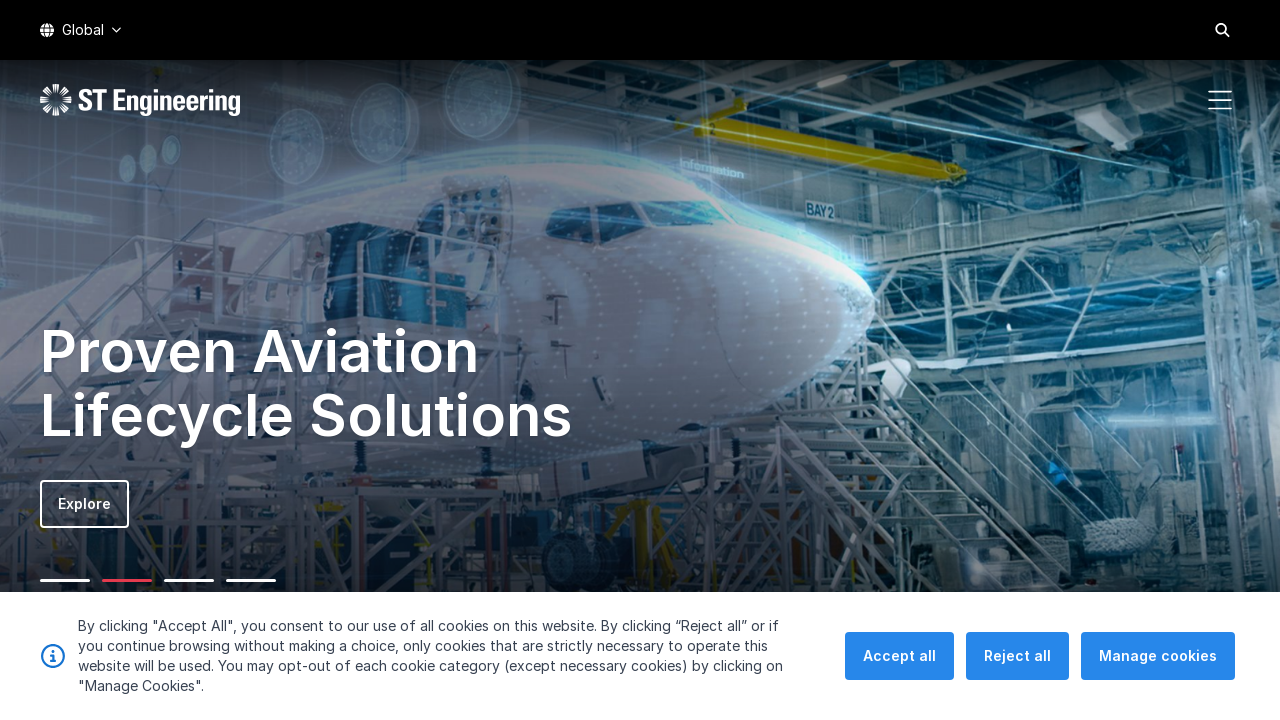